Tests element visibility by checking if a text field is displayed and hiding it if visible

Starting URL: https://rahulshettyacademy.com/AutomationPractice/

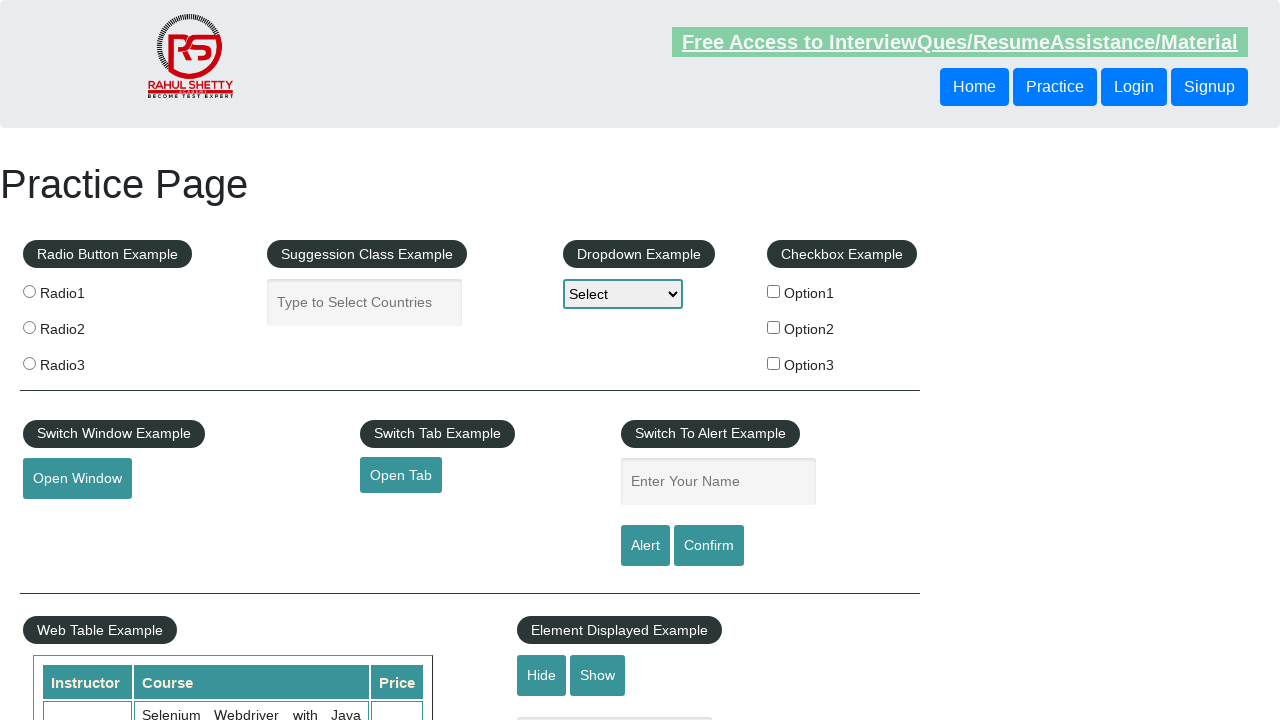

Navigated to AutomationPractice page
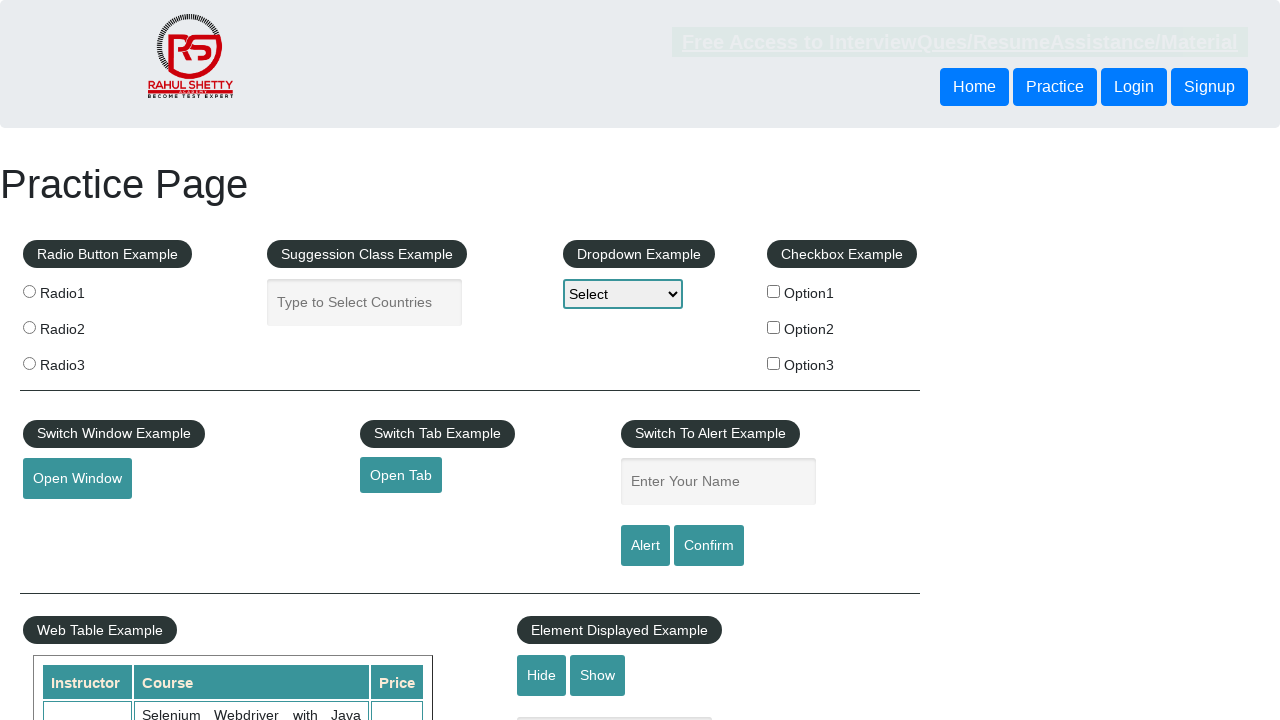

Located the text field element
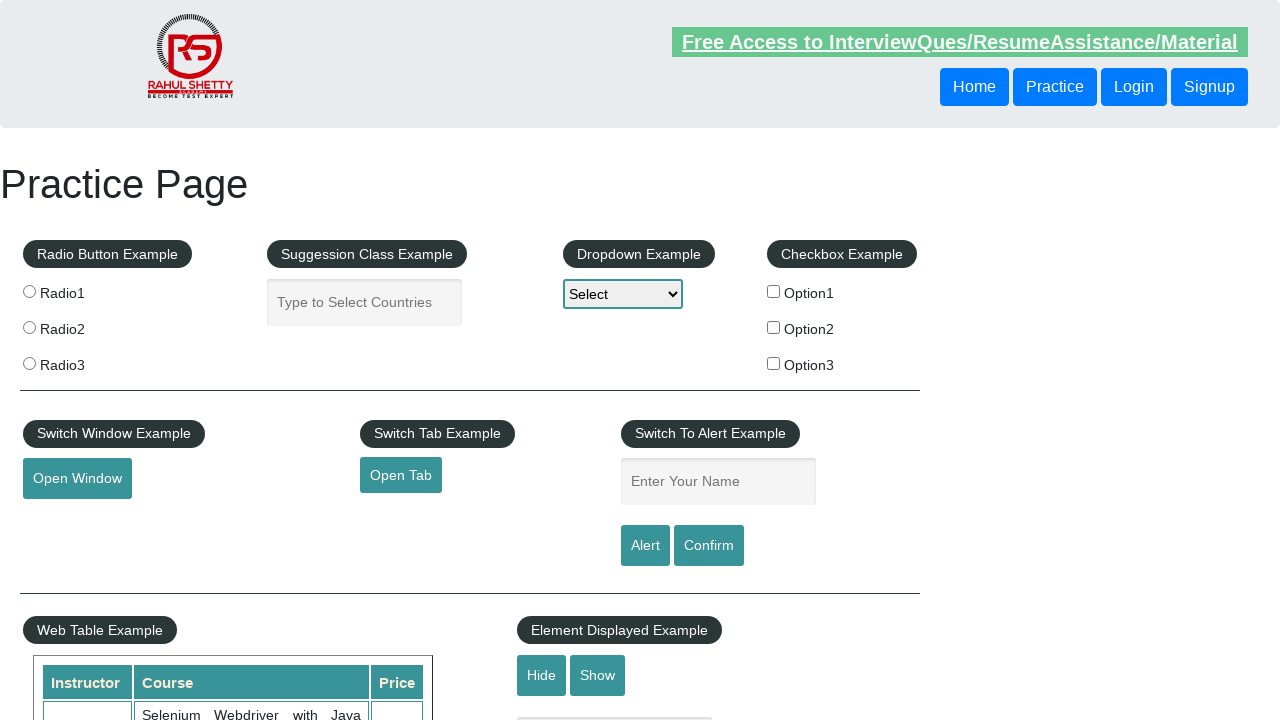

Text field is visible, proceeding to hide it
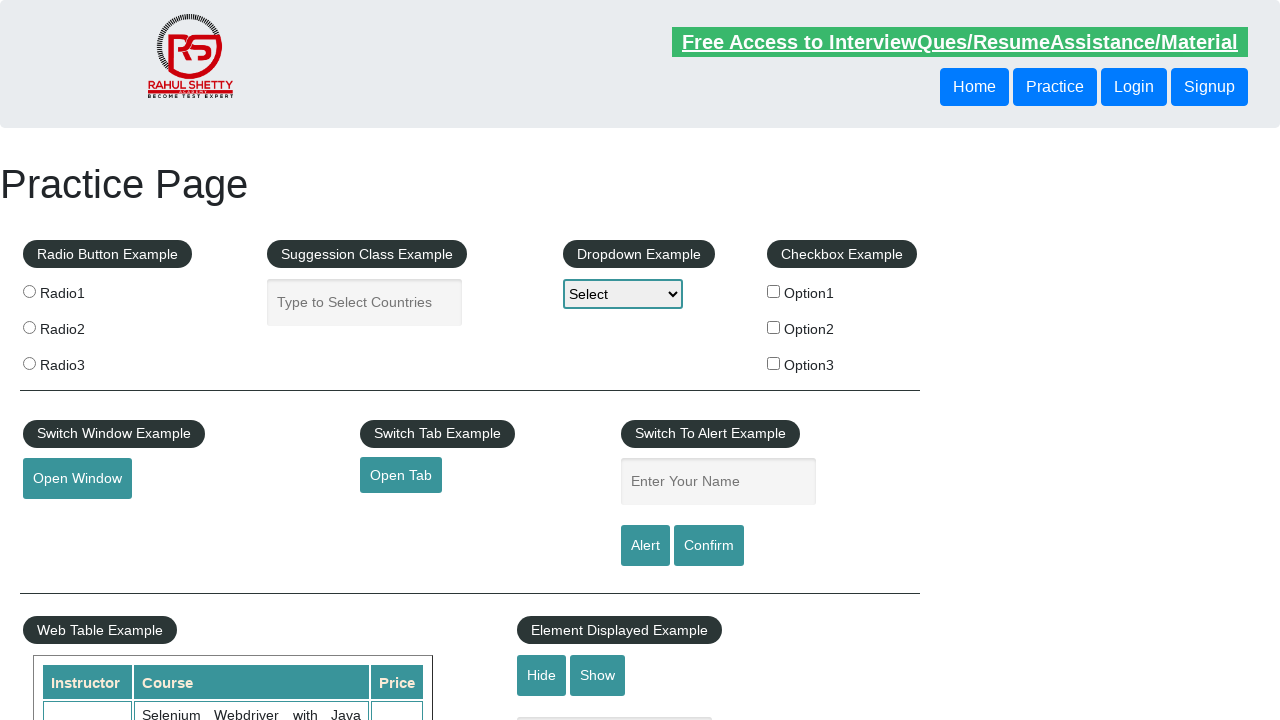

Clicked hide button to hide the text field at (542, 675) on input#hide-textbox
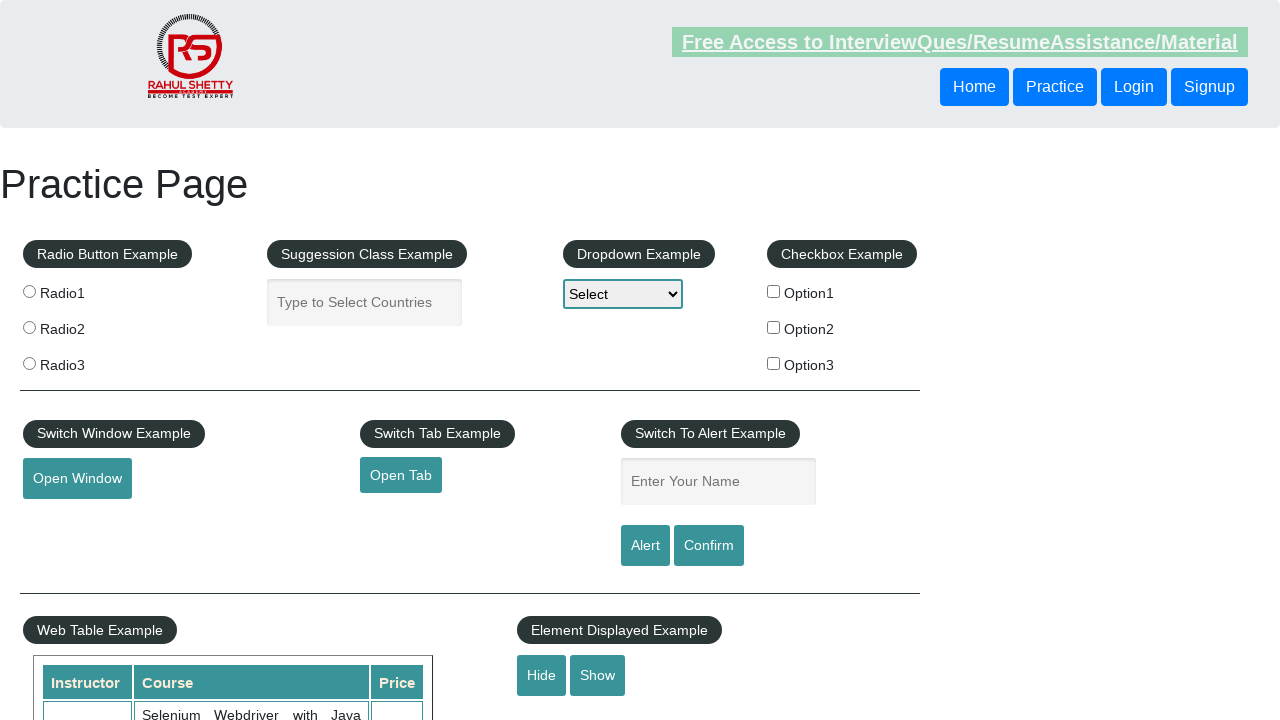

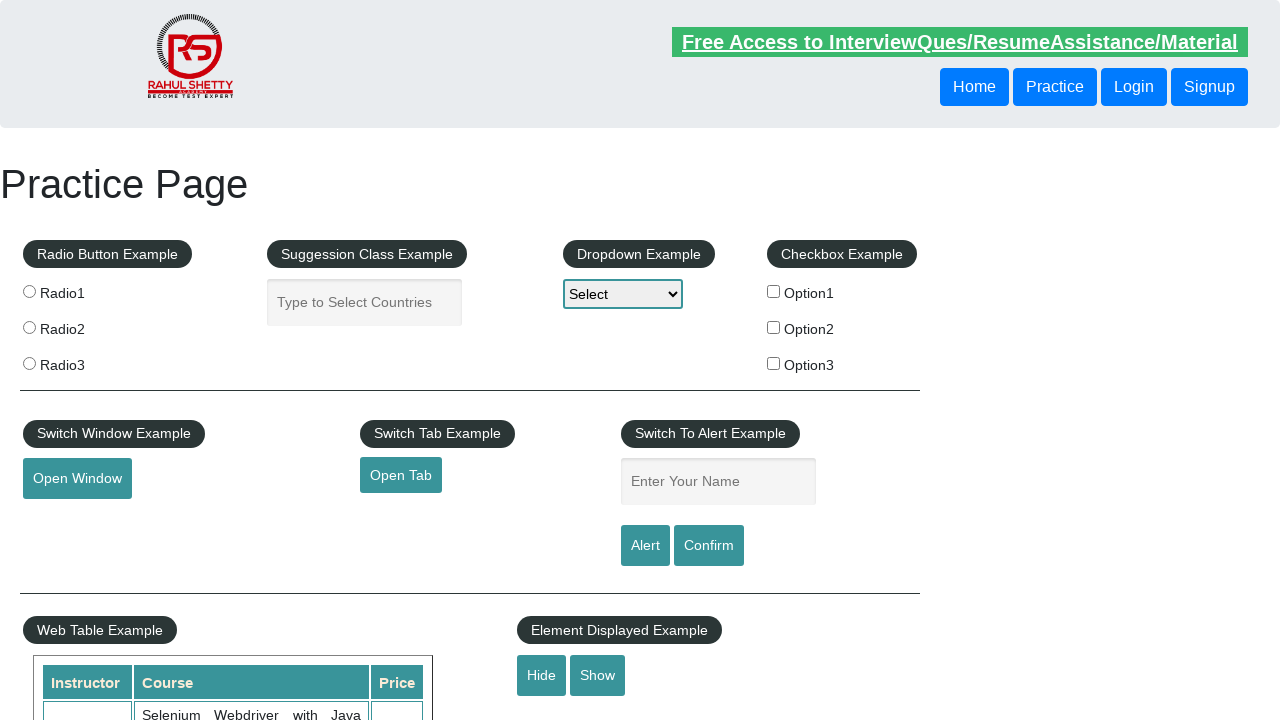